Finds an element on the WebdriverIO homepage and verifies its text content

Starting URL: https://webdriver.io

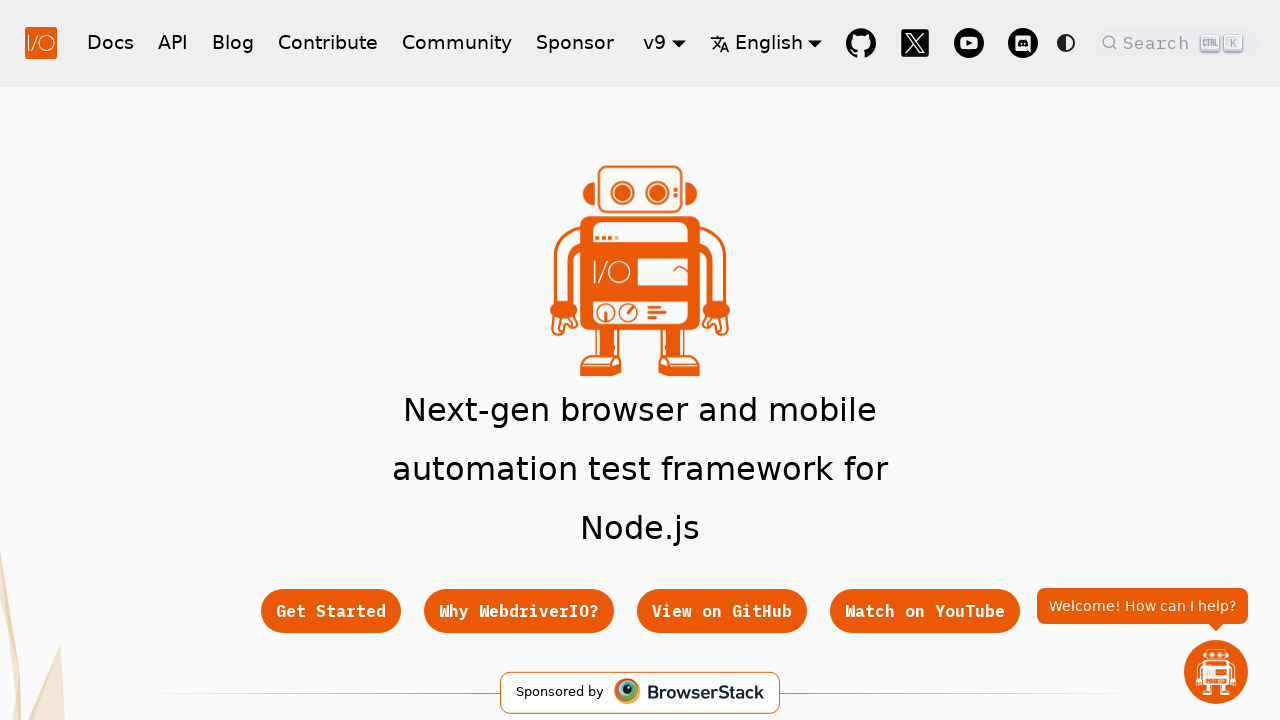

Navigated to WebdriverIO homepage
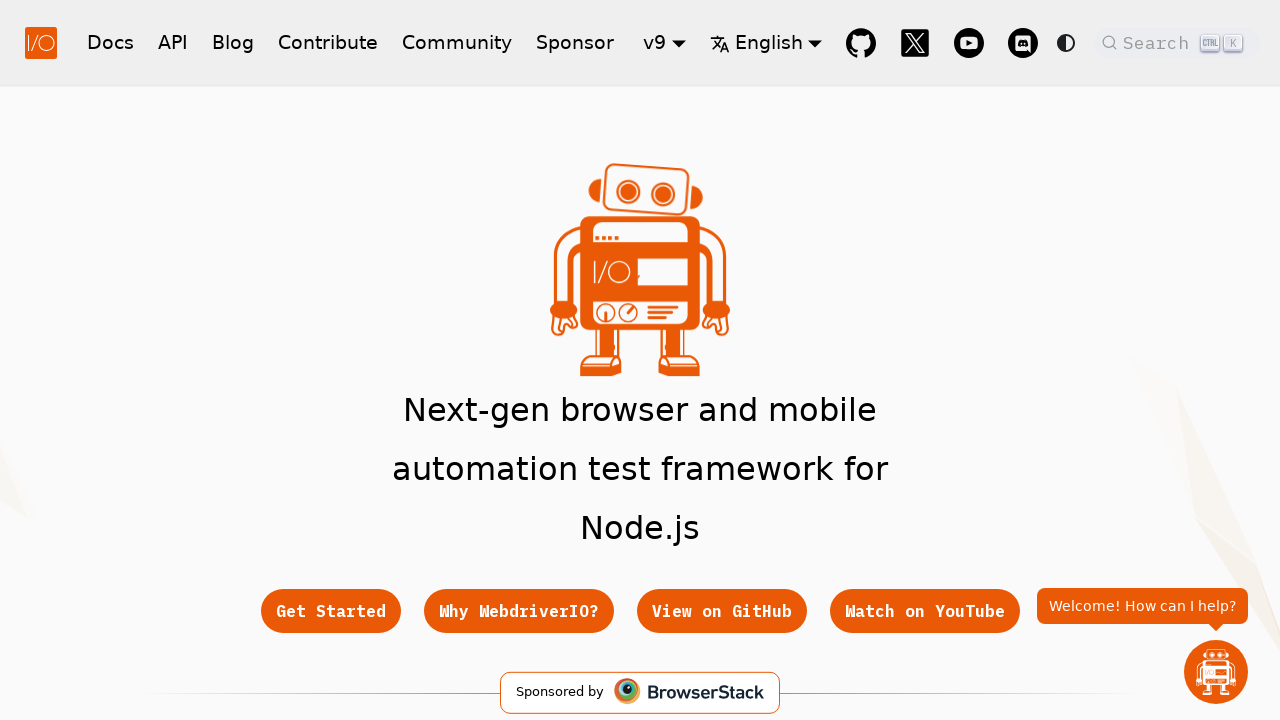

Located hero subtitle element
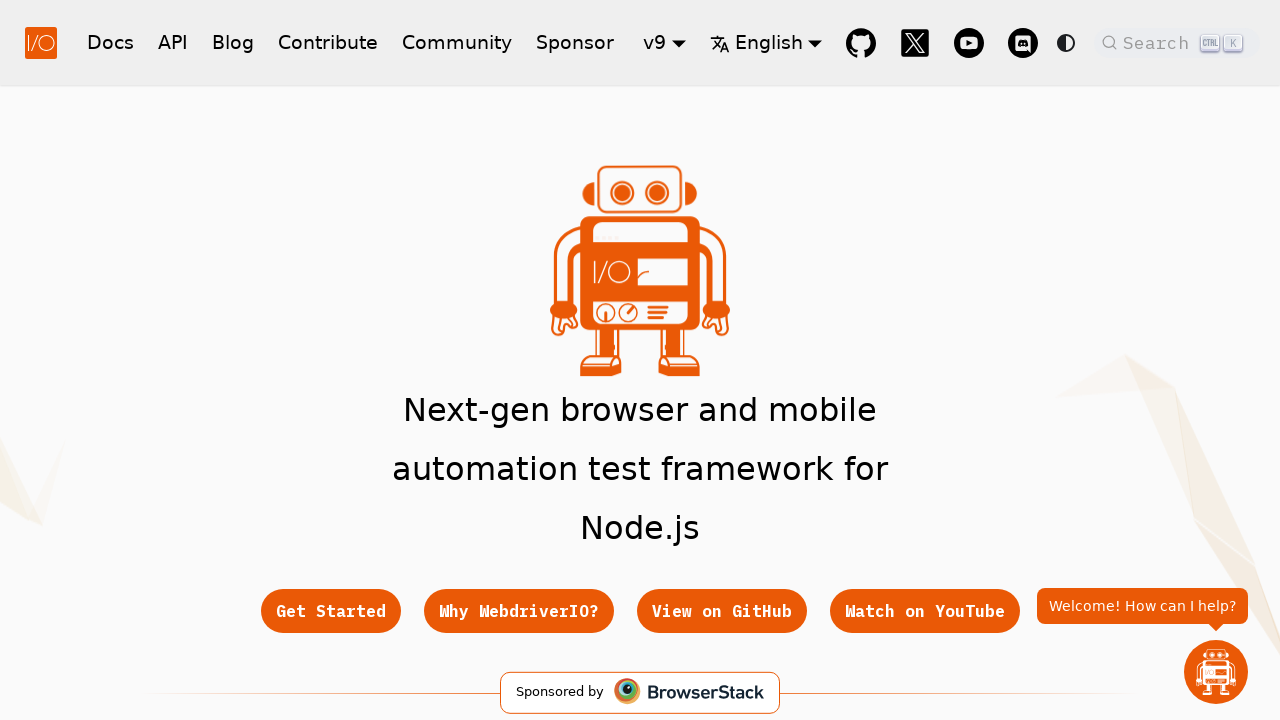

Hero subtitle element is visible and ready
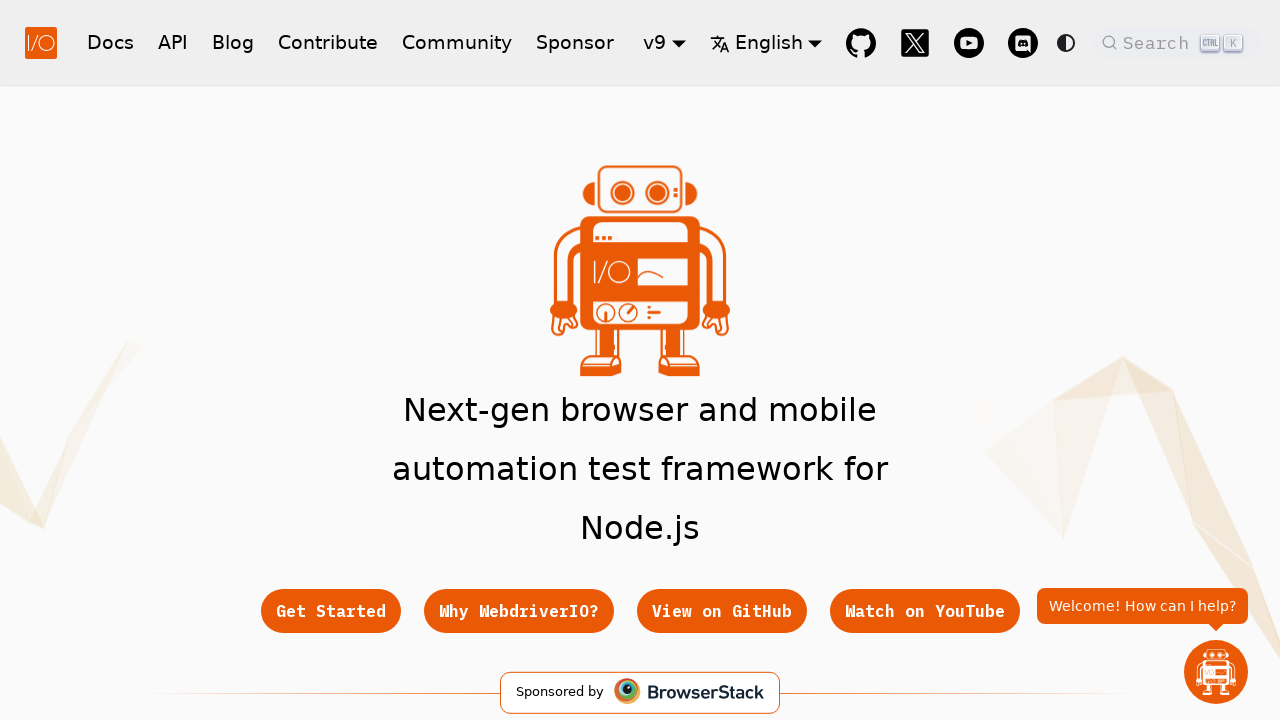

Retrieved hero subtitle text: 'Next-gen browser and mobile automation test framework for Node.js'
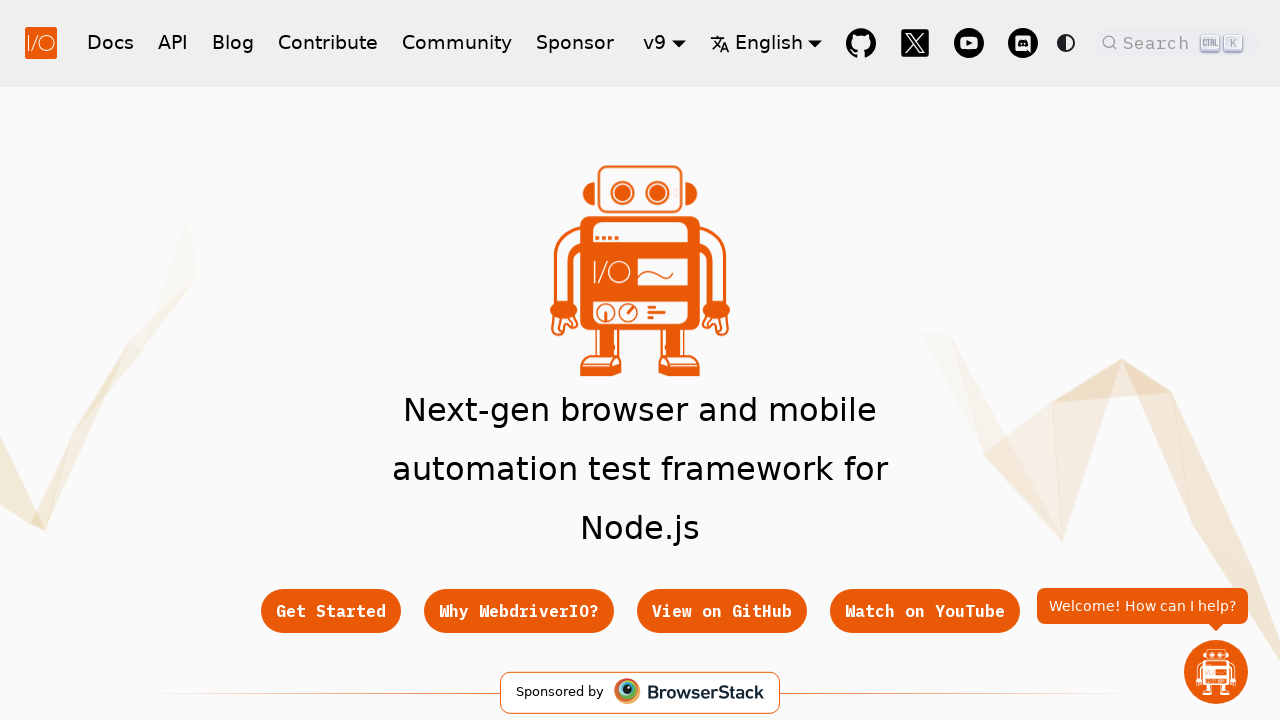

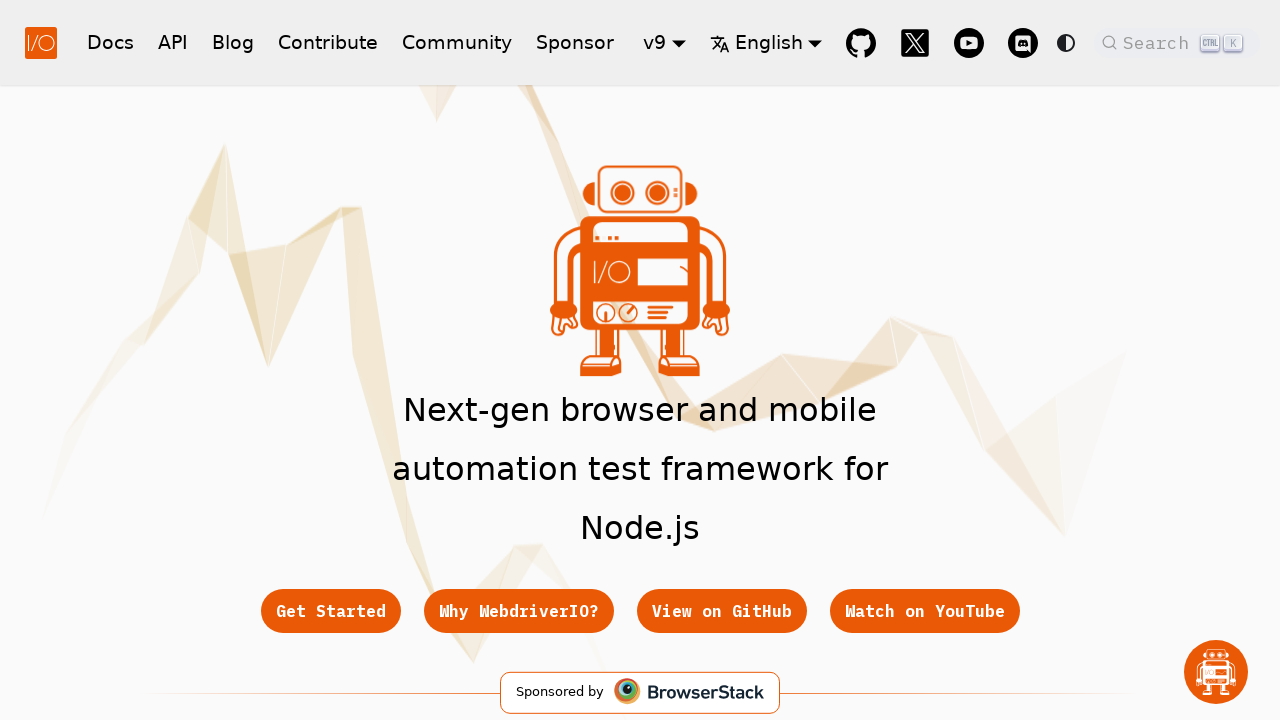